Navigates to the Alchemy LMS homepage, clicks on the "My Account" link in the navigation menu, and verifies the page title contains "My Account".

Starting URL: https://alchemy.hguy.co/lms/

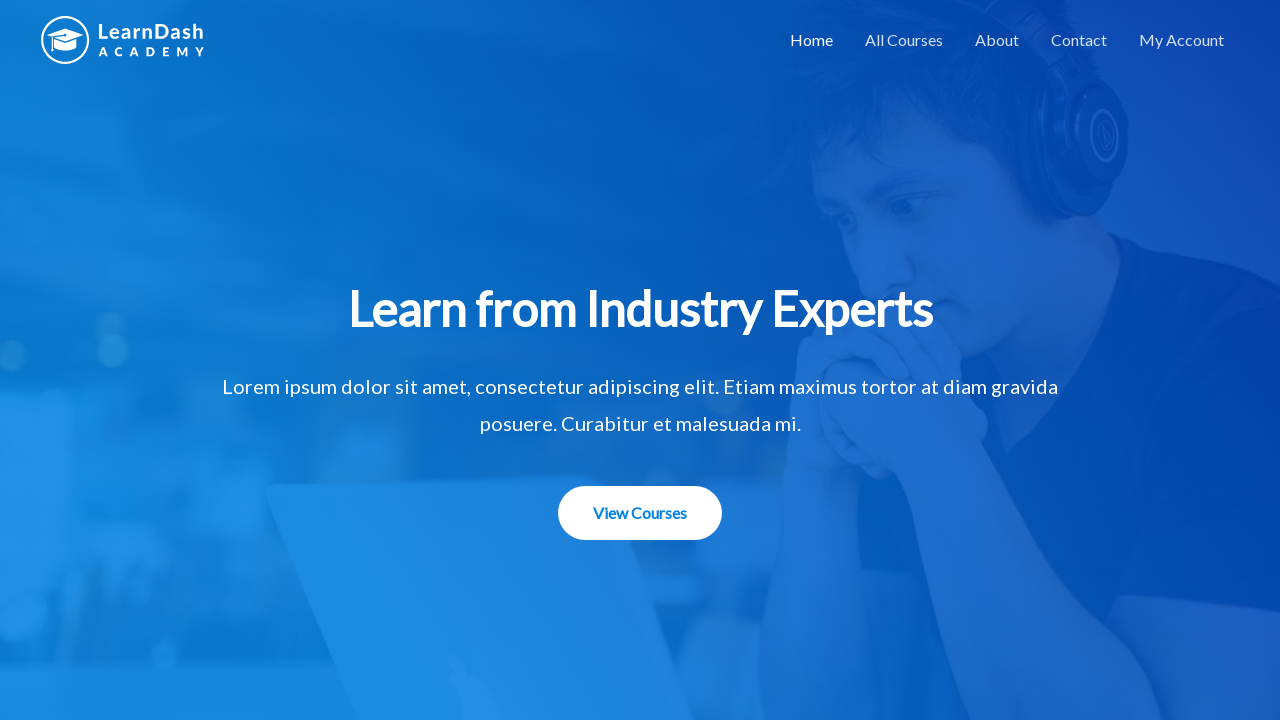

Navigated to Alchemy LMS homepage
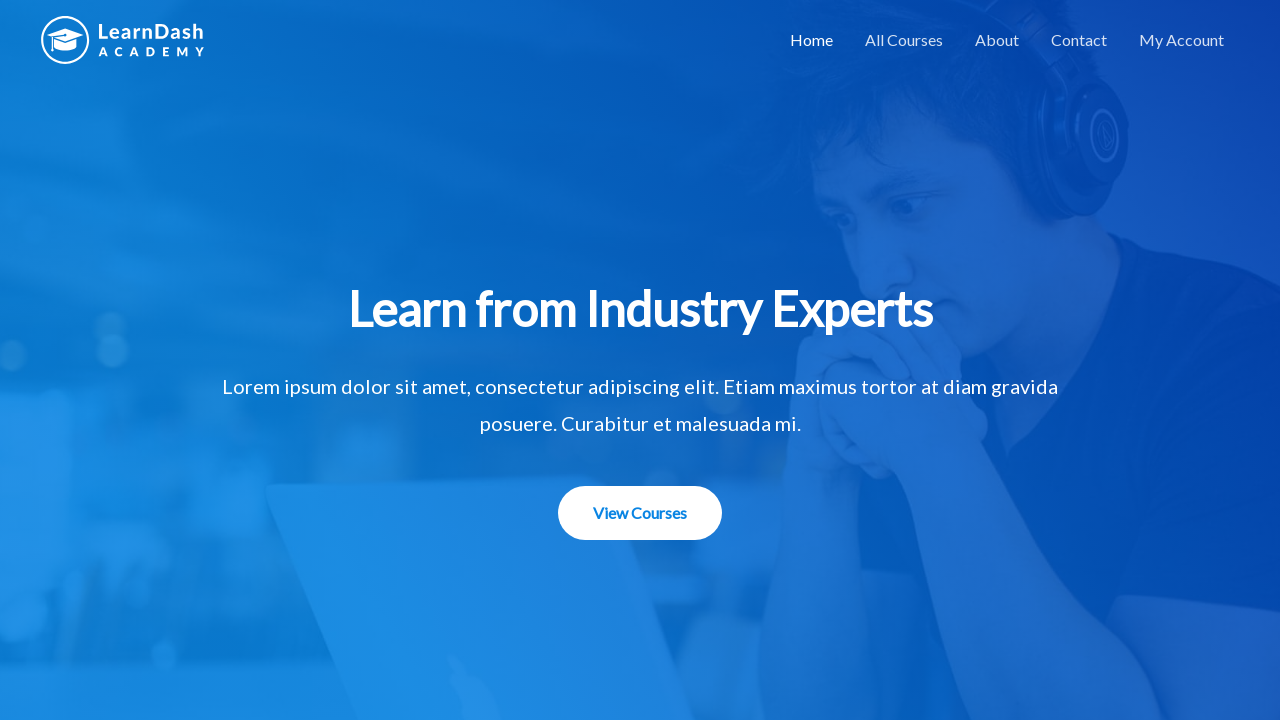

Clicked on 'My Account' link in navigation menu at (1182, 40) on xpath=//ul[contains(@class,'nav-')]//a[contains(text(),'My Account')]
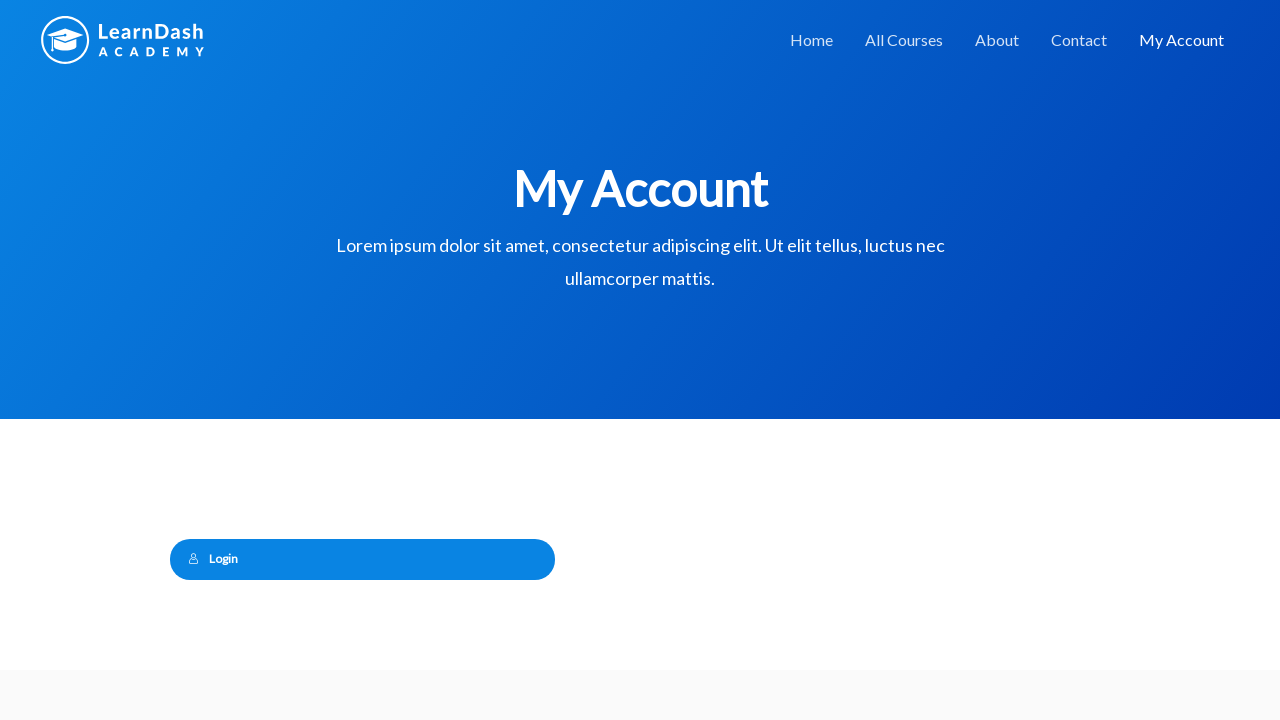

Page loaded and DOM content ready
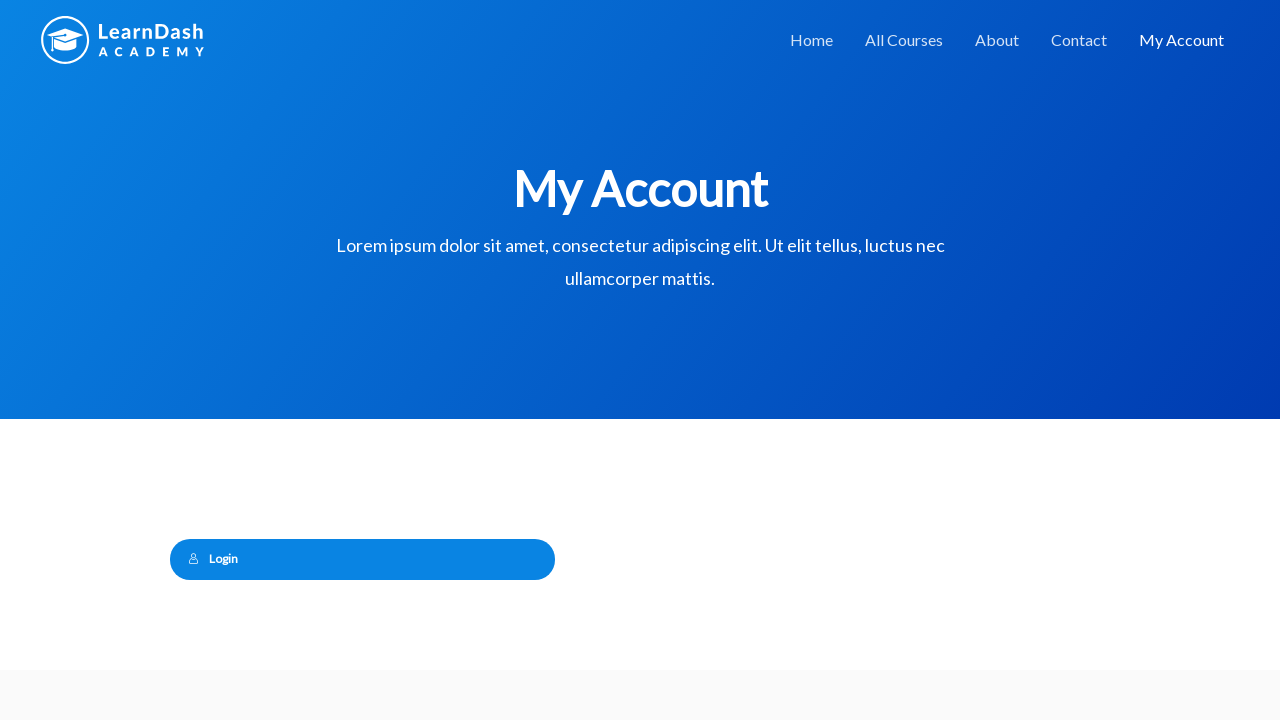

Verified page title contains 'My Account'
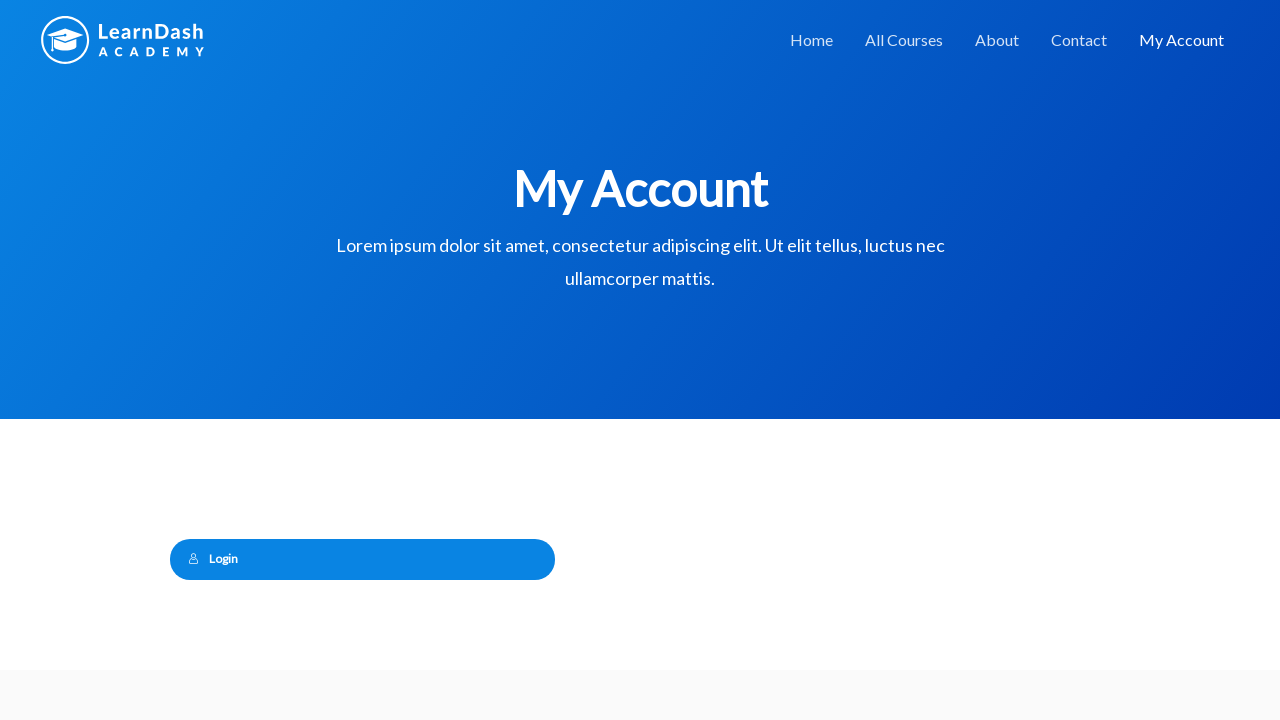

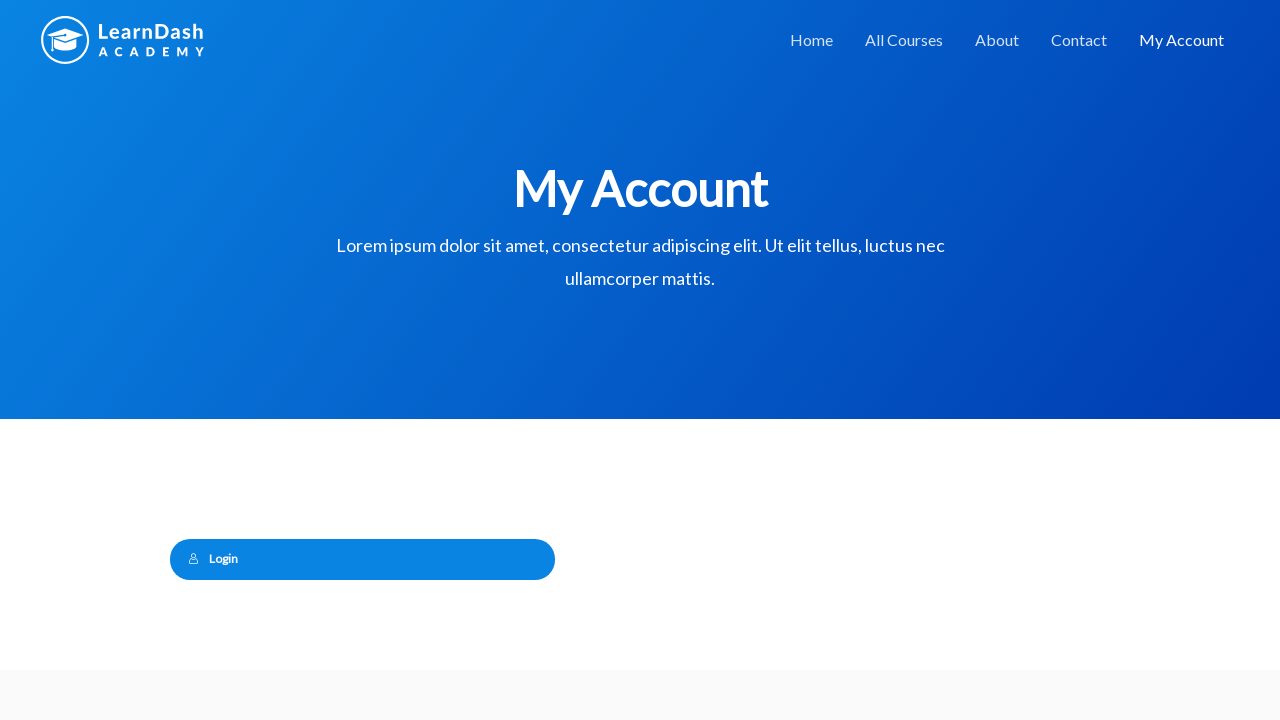